Tests dropdown selection functionality including currency selection, passenger count adjustment, and origin/destination selection on a travel booking form

Starting URL: https://rahulshettyacademy.com/dropdownsPractise/

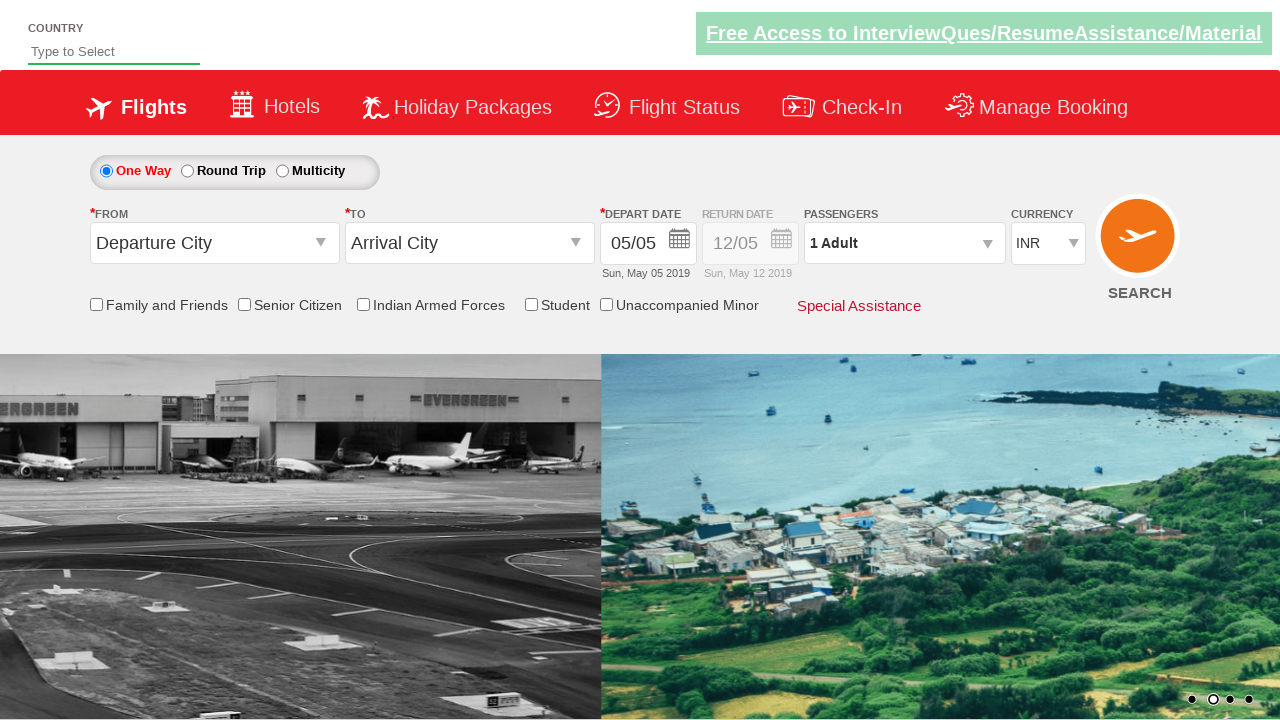

Selected INR from currency dropdown on #ctl00_mainContent_DropDownListCurrency
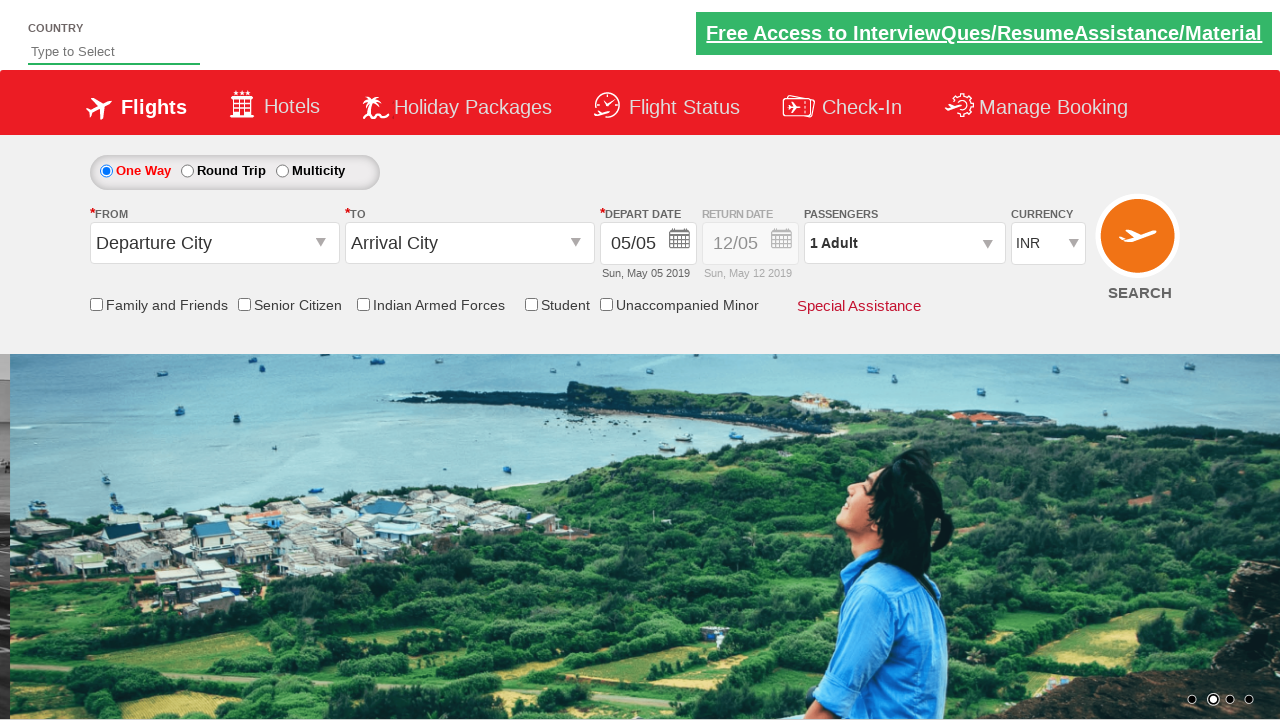

Selected AED from currency dropdown on #ctl00_mainContent_DropDownListCurrency
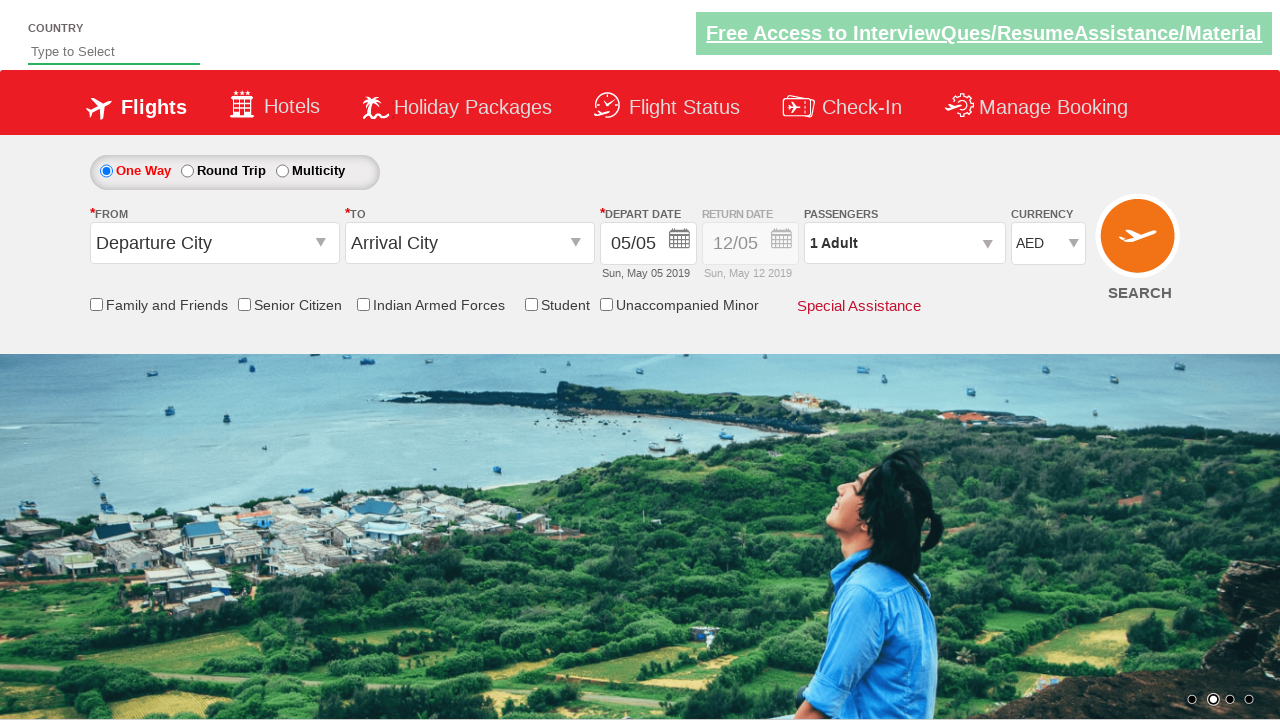

Clicked on passenger info dropdown at (904, 243) on #divpaxinfo
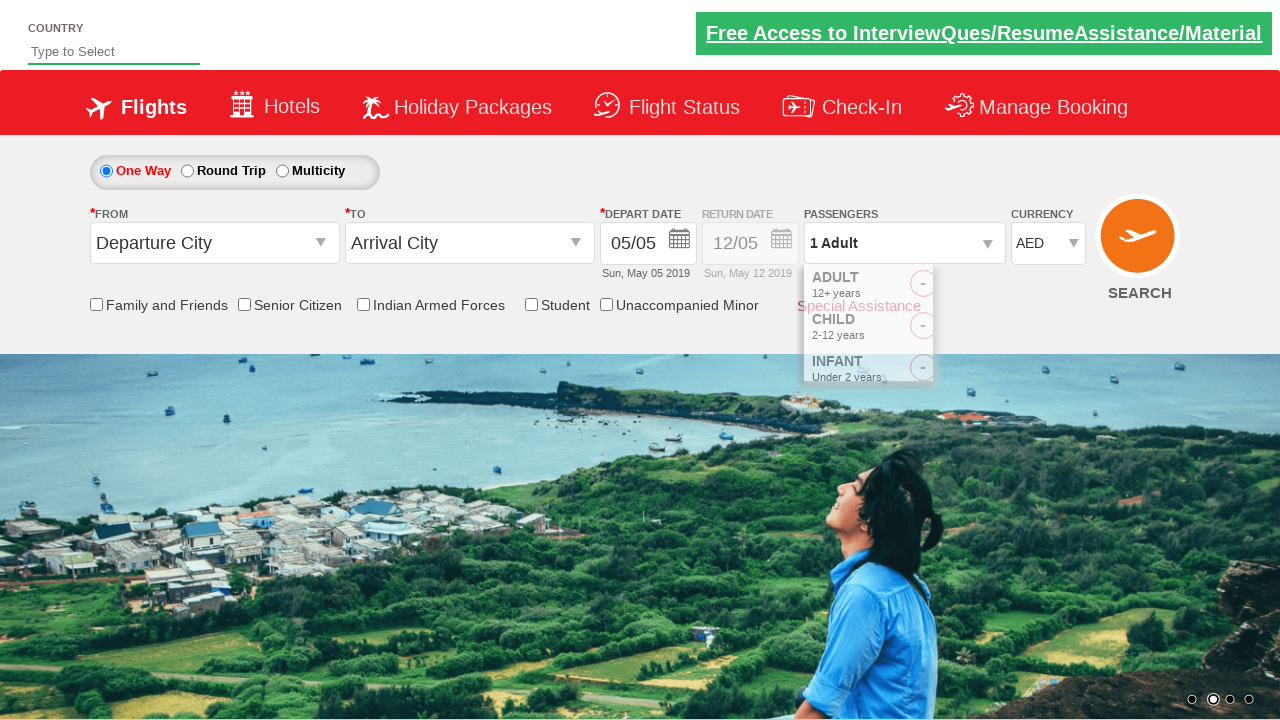

Incremented adult passenger count (iteration 1/4) at (982, 288) on #hrefIncAdt
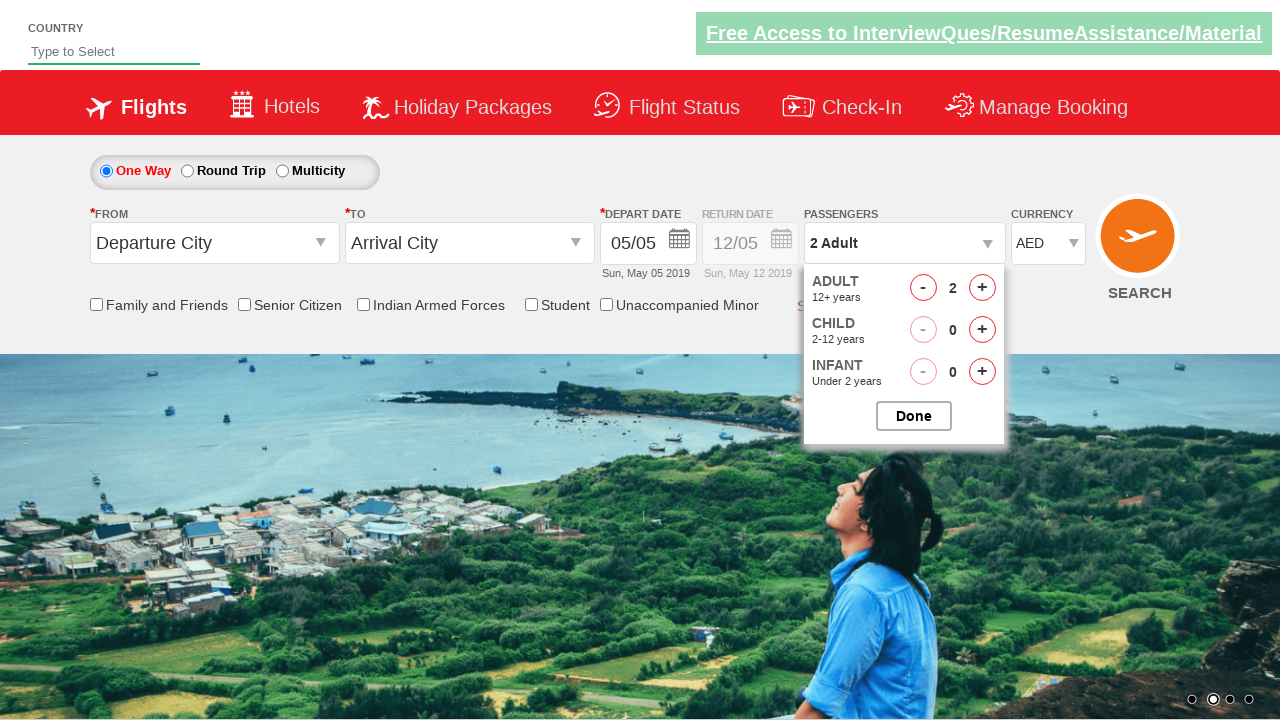

Incremented adult passenger count (iteration 2/4) at (982, 288) on #hrefIncAdt
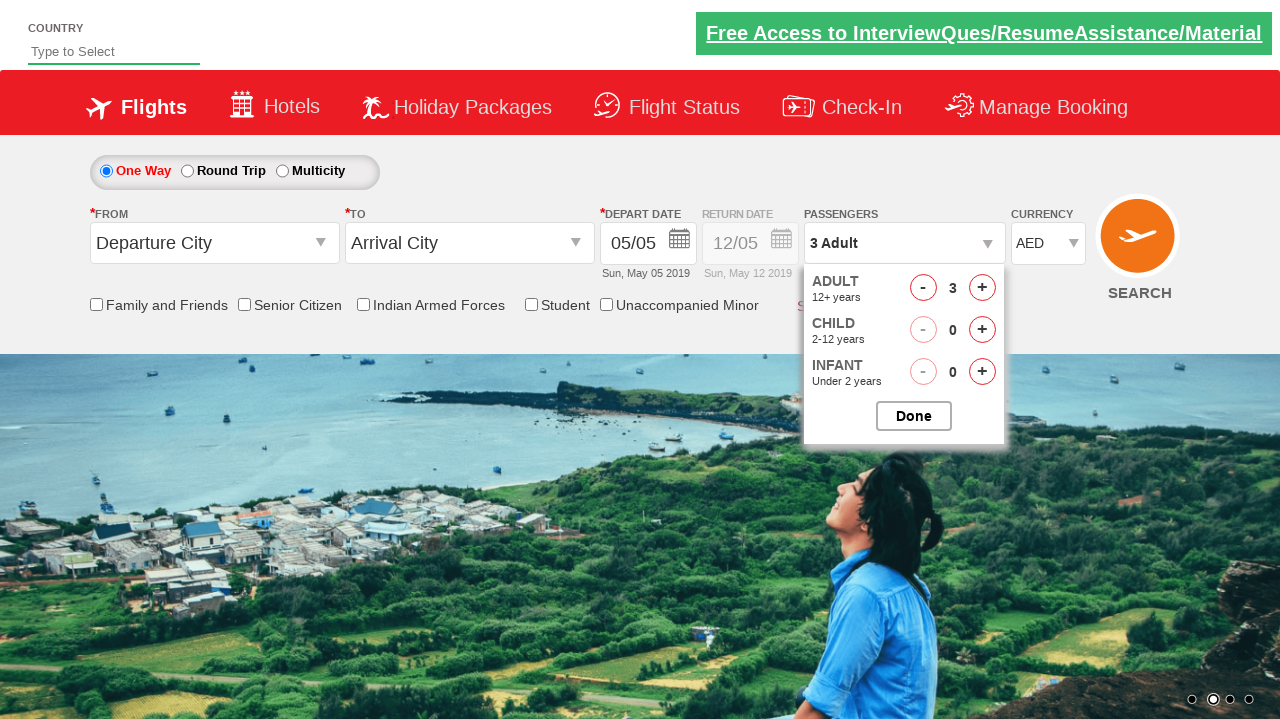

Incremented adult passenger count (iteration 3/4) at (982, 288) on #hrefIncAdt
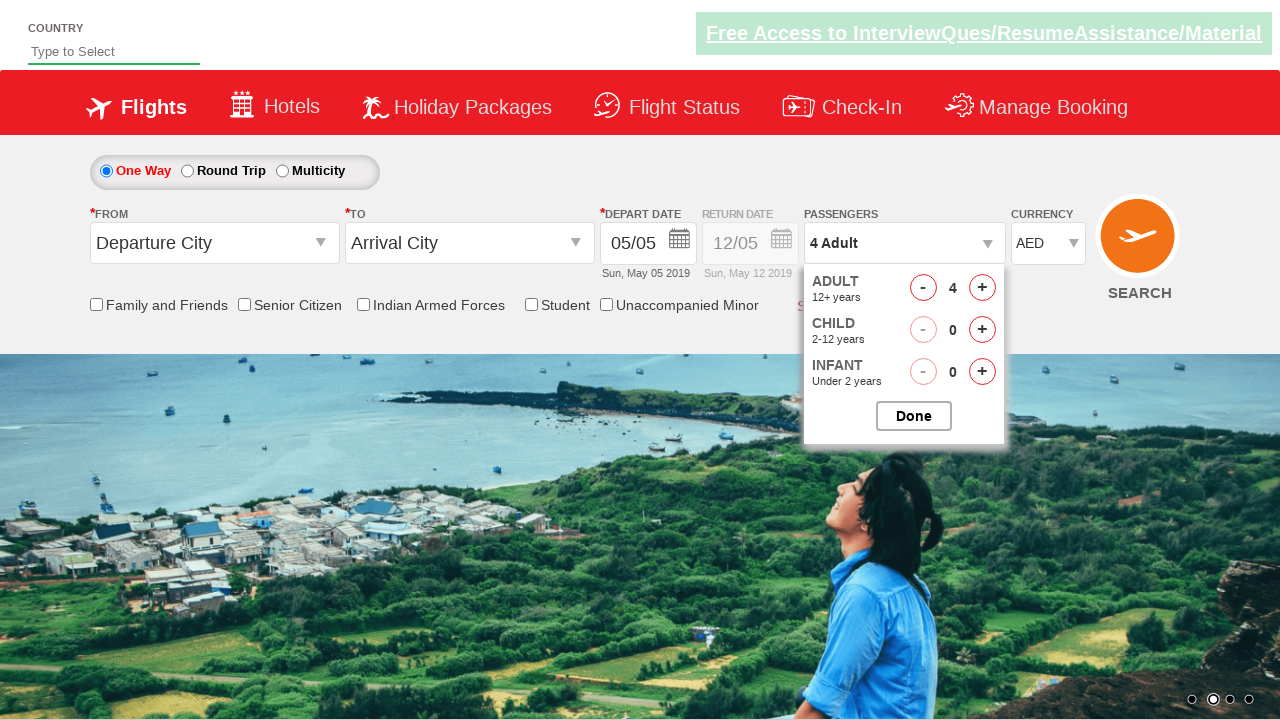

Incremented adult passenger count (iteration 4/4) at (982, 288) on #hrefIncAdt
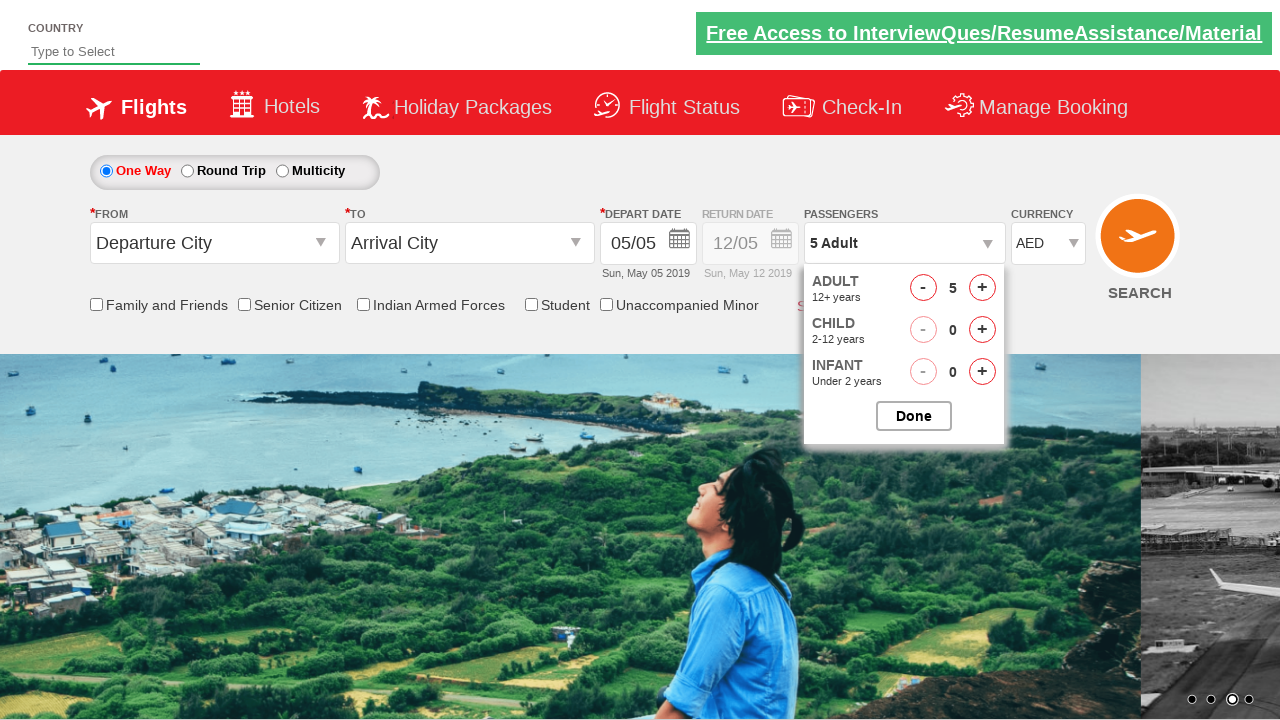

Closed passenger selection dropdown at (914, 416) on #btnclosepaxoption
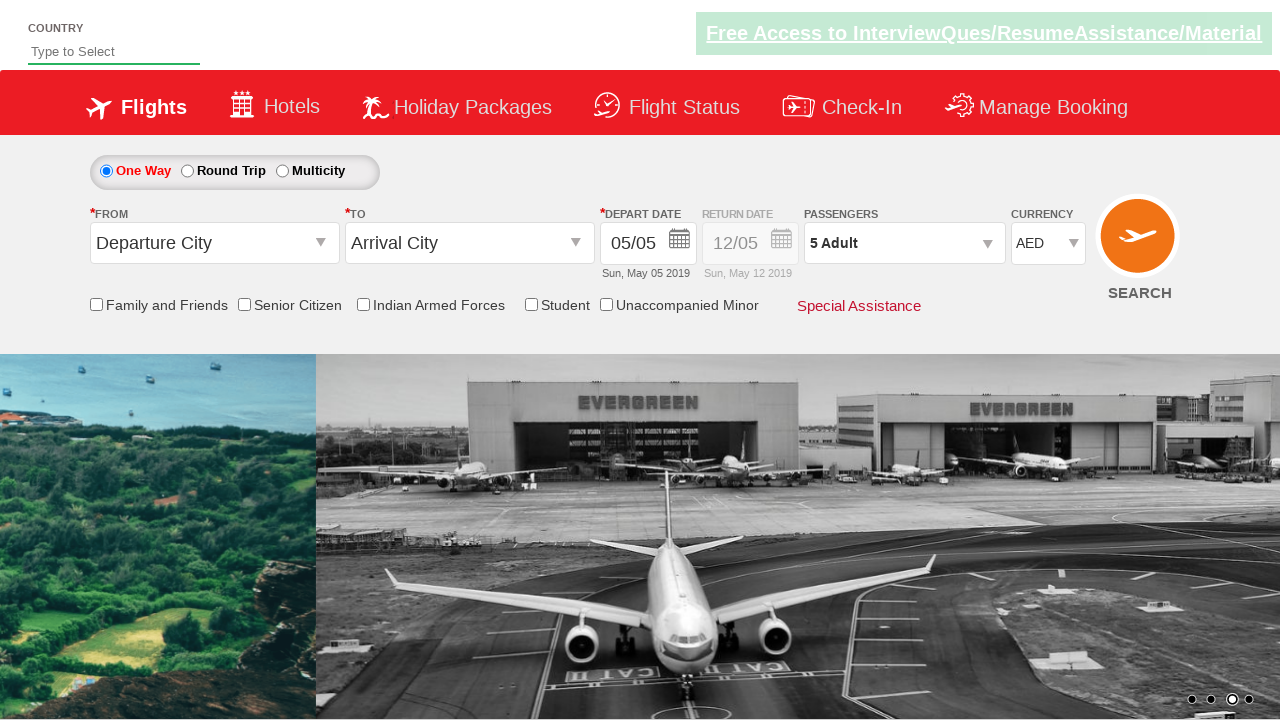

Clicked on origin station dropdown at (214, 243) on #ctl00_mainContent_ddl_originStation1_CTXT
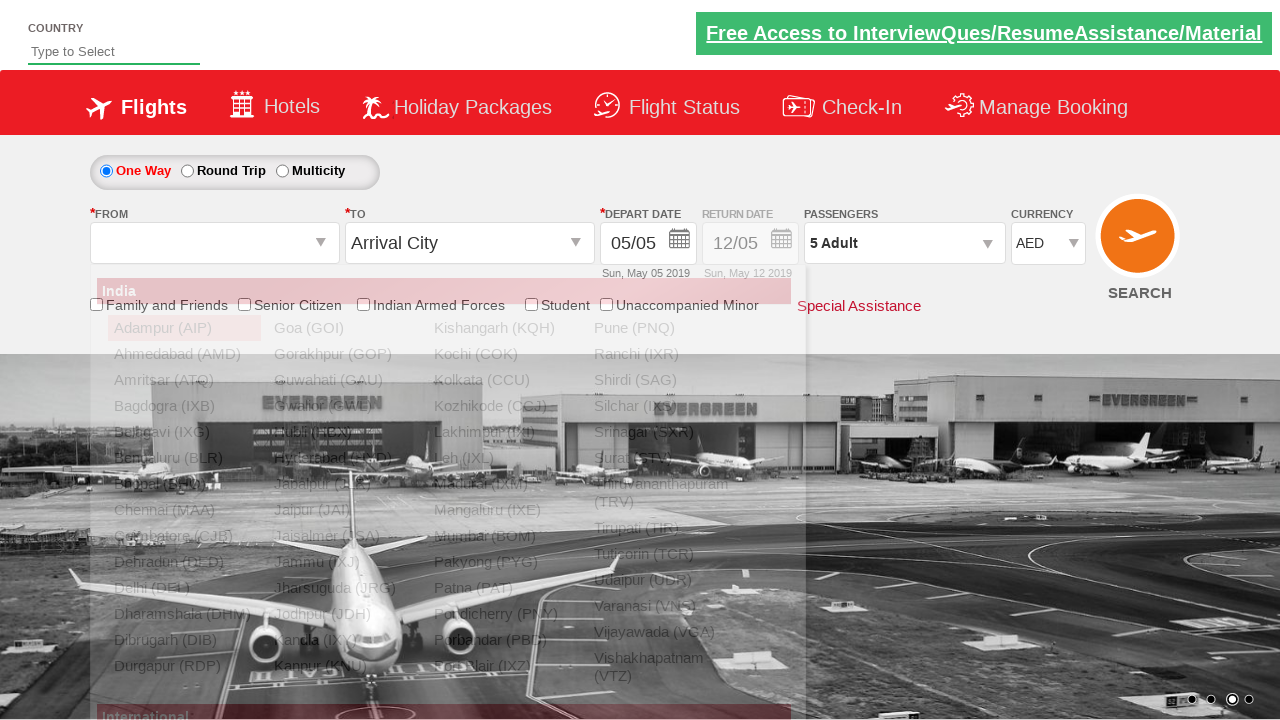

Selected PNQ as origin station at (664, 328) on xpath=//a[@value='PNQ']
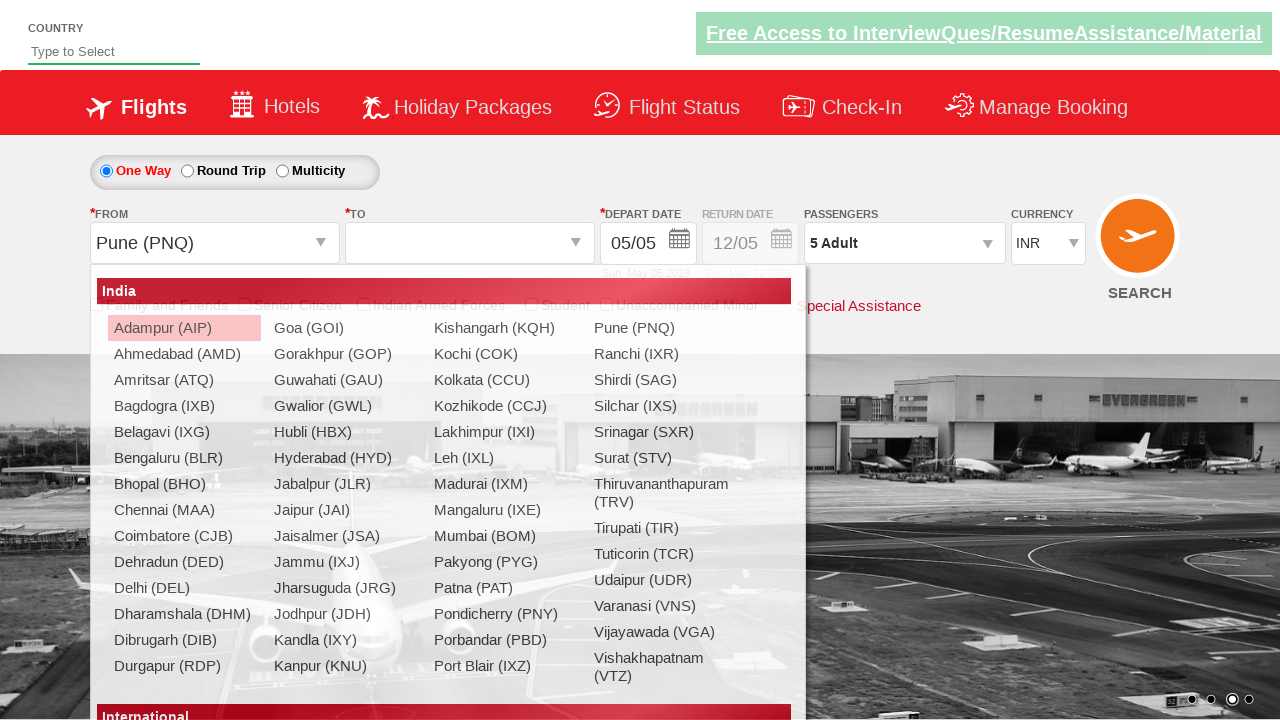

Selected JLR as destination station at (599, 484) on (//a[@value='JLR'])[2]
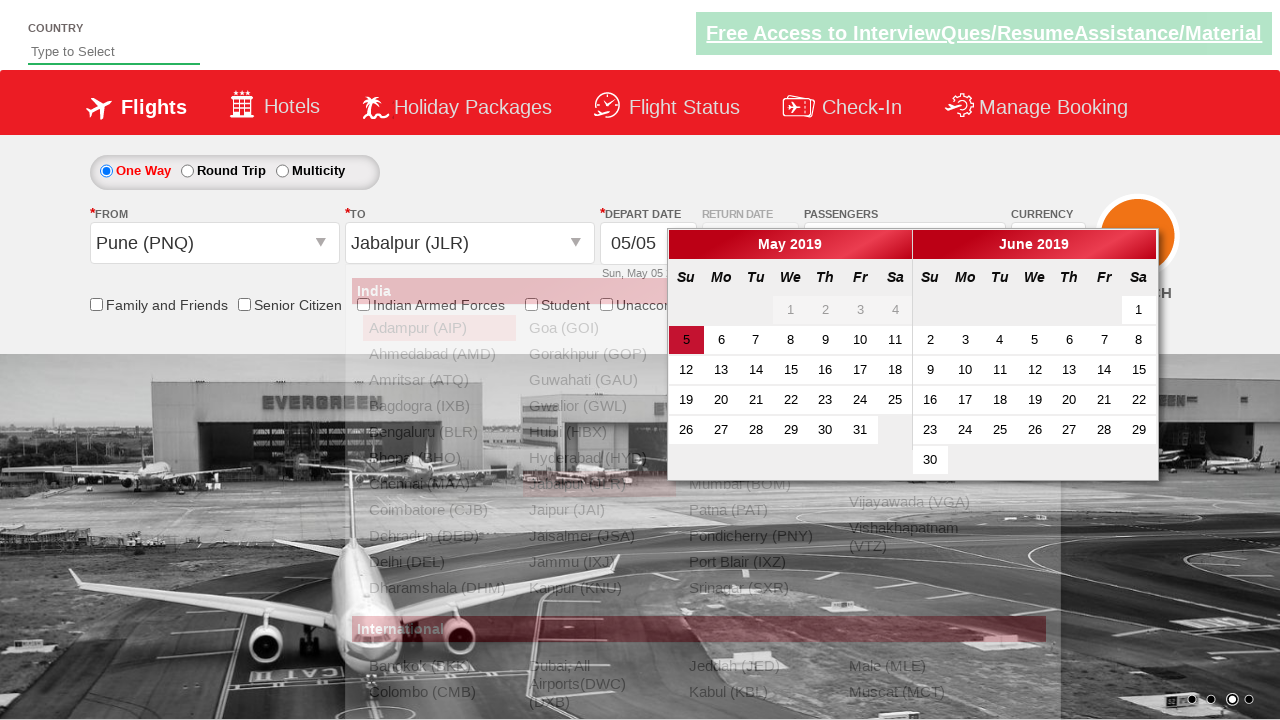

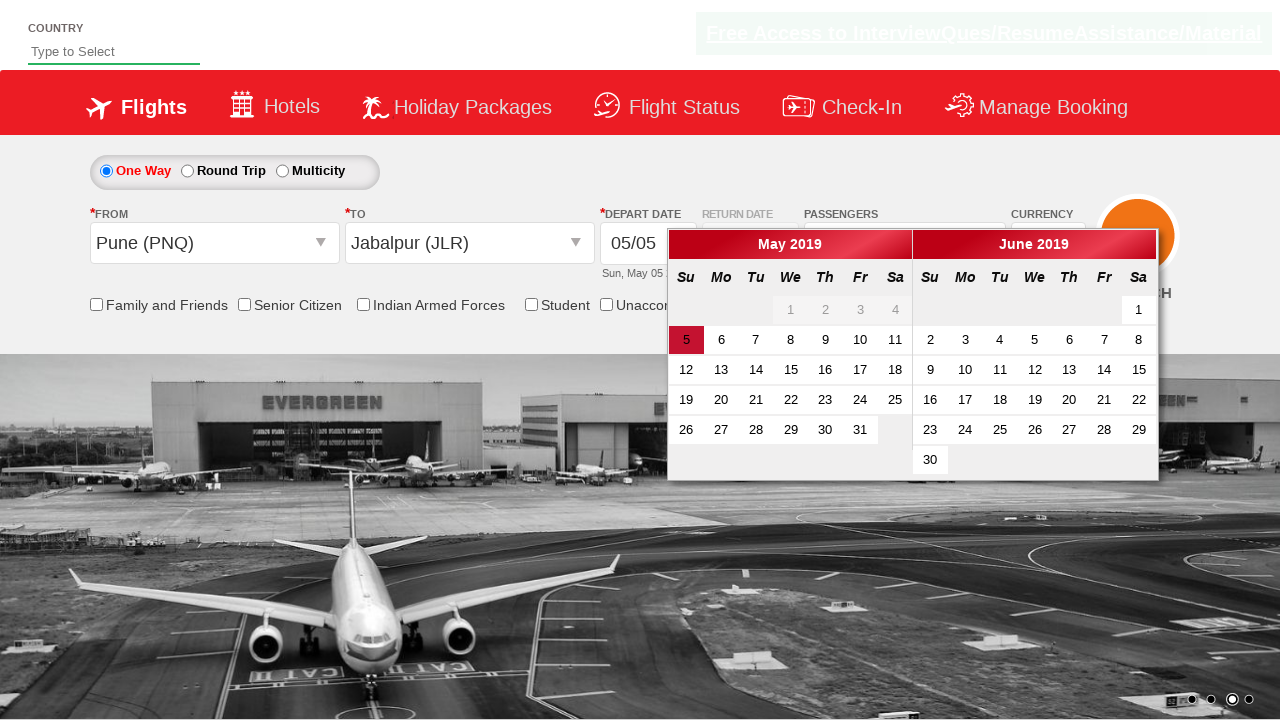